Tests opening a new browser tab and navigating to a different URL

Starting URL: https://www.livechennai.com/gold_silverrate.asp

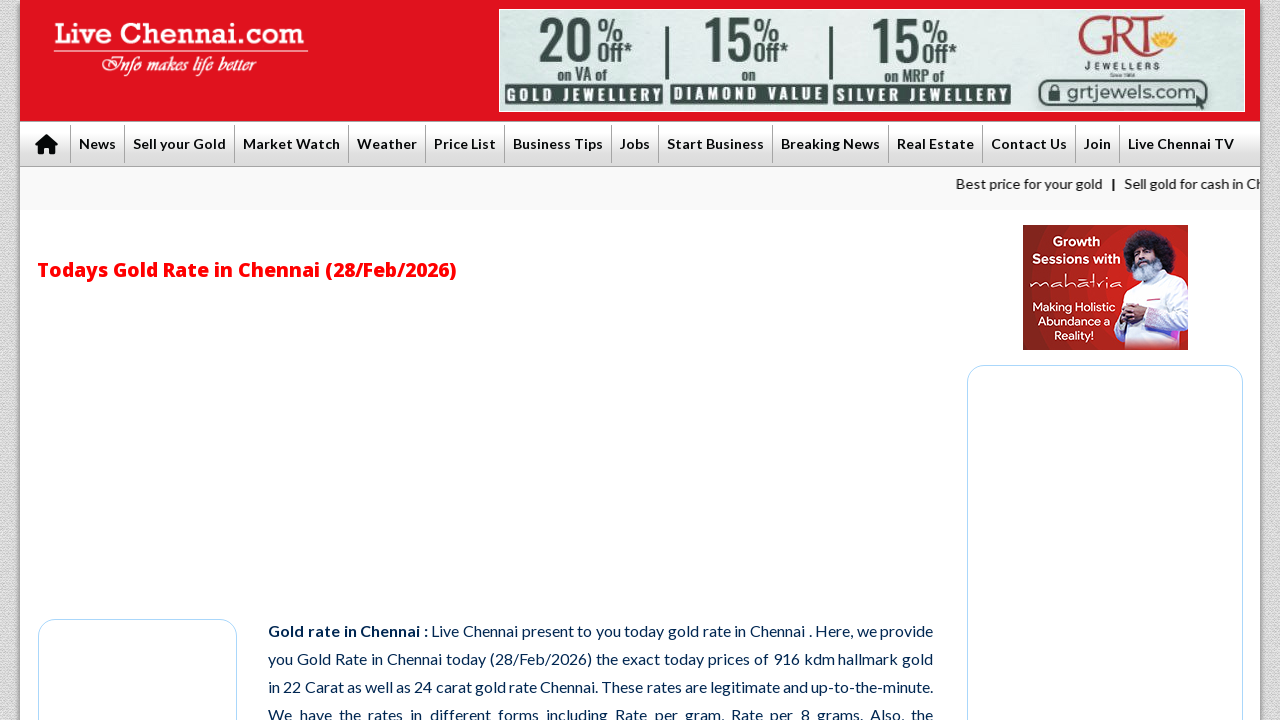

Opened a new browser tab
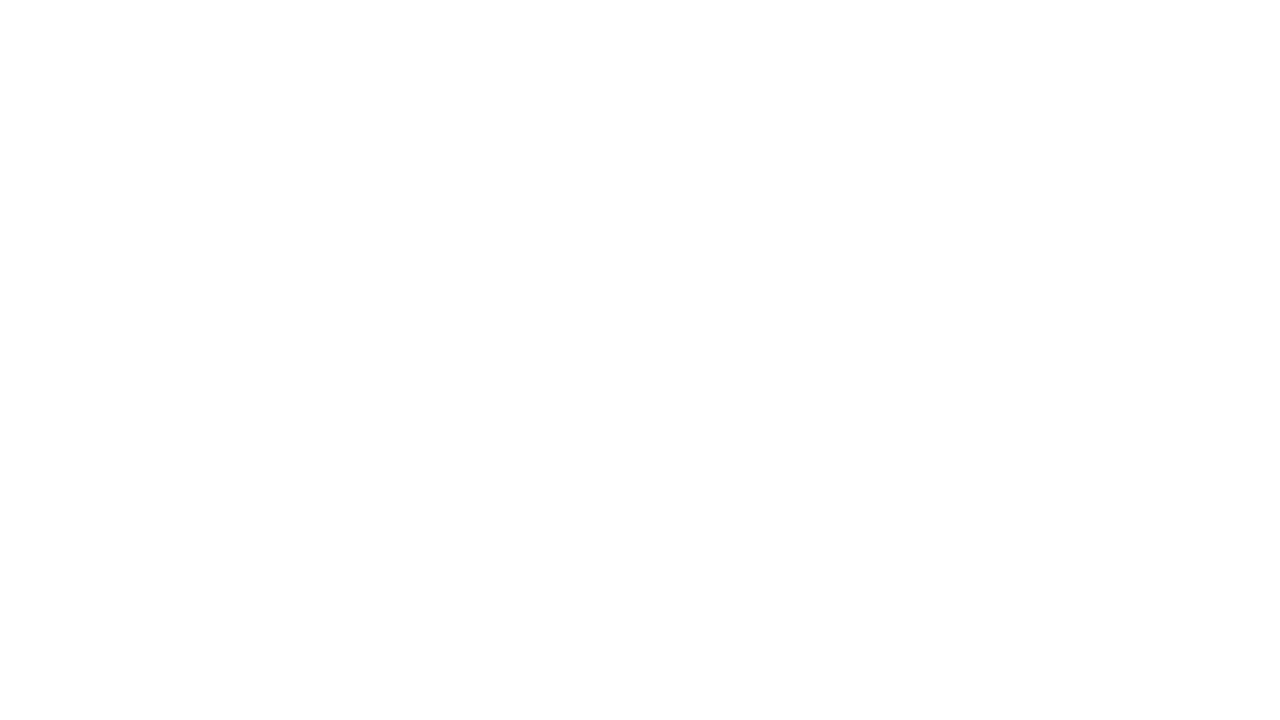

Navigated to https://www.canada411.ca/ in new tab
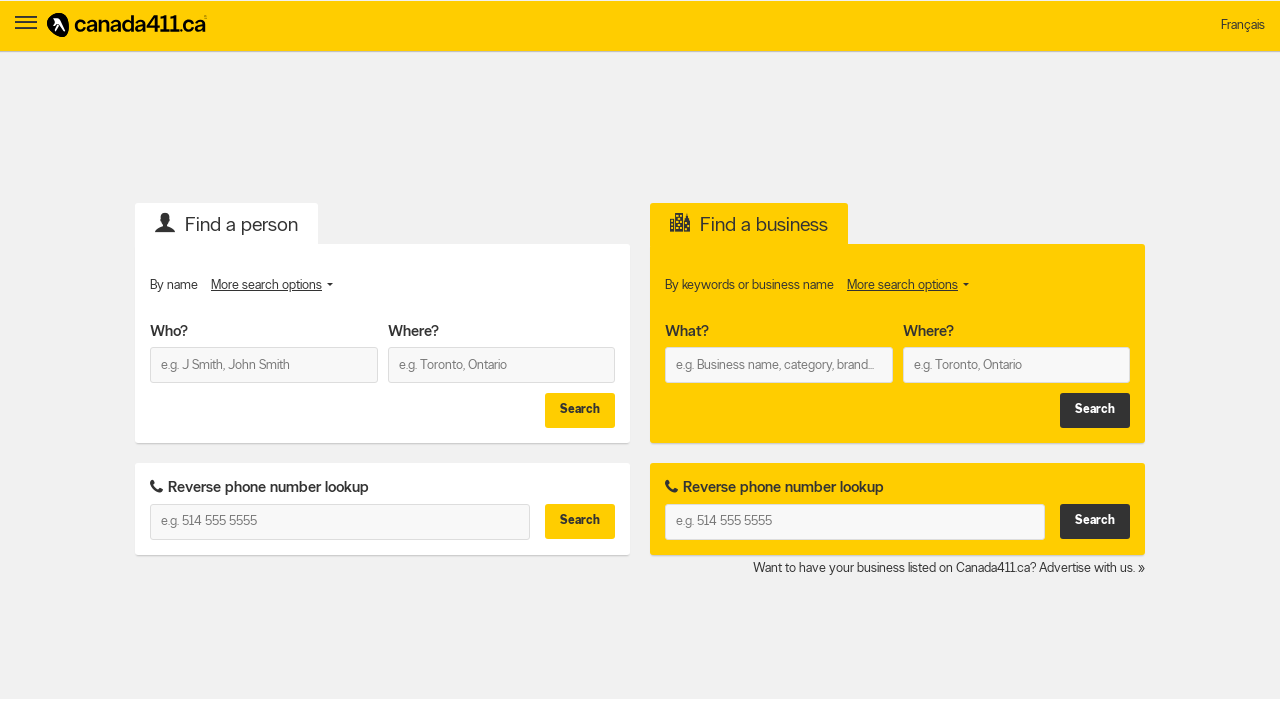

Page loaded and DOM content ready
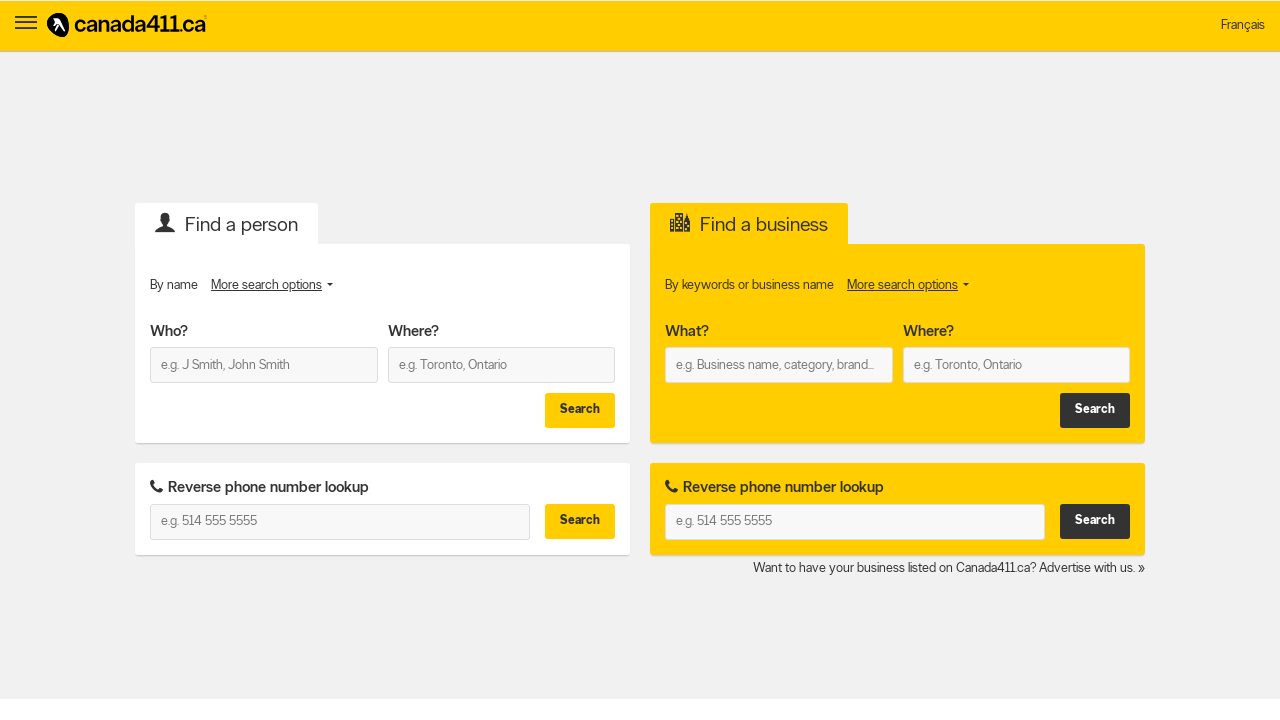

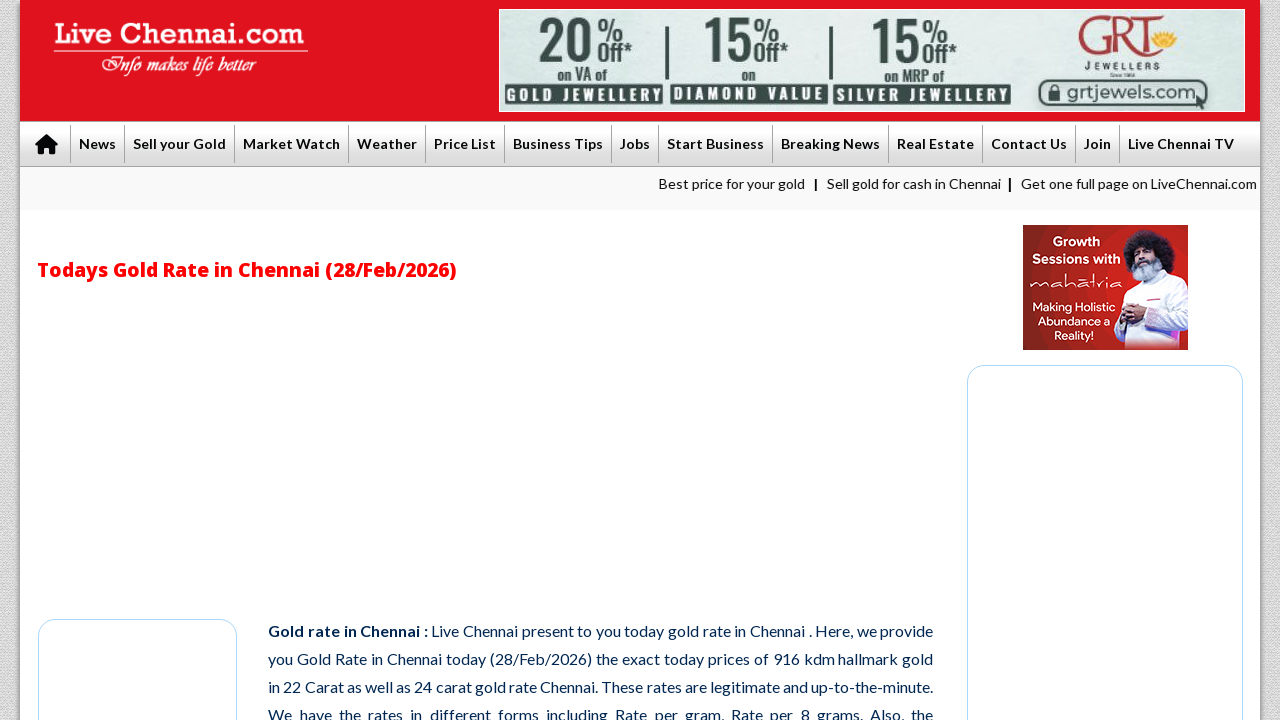